Tests checkbox functionality by navigating to the checkboxes page, interacting with checkboxes, navigating back to the main page, and then returning to test checkbox selection state

Starting URL: https://the-internet.herokuapp.com

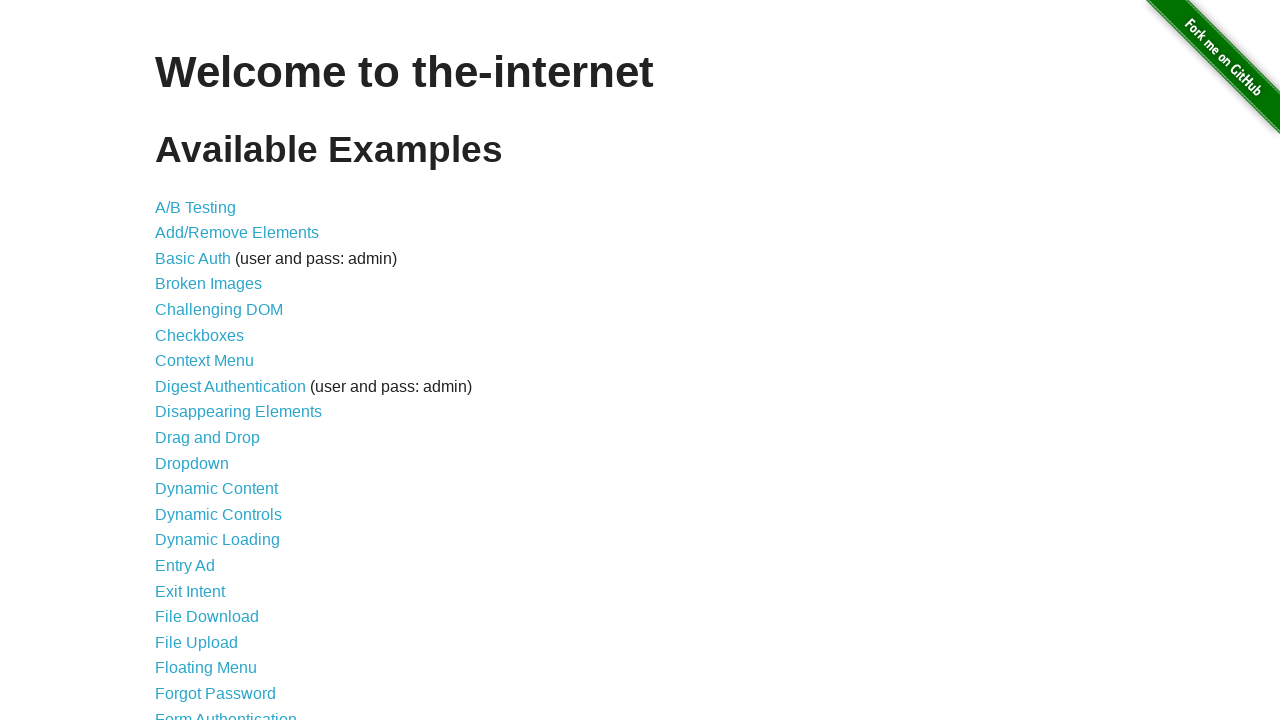

Clicked on Checkboxes link from main page at (200, 335) on xpath=//*[@id='content']/ul/li[6]/a
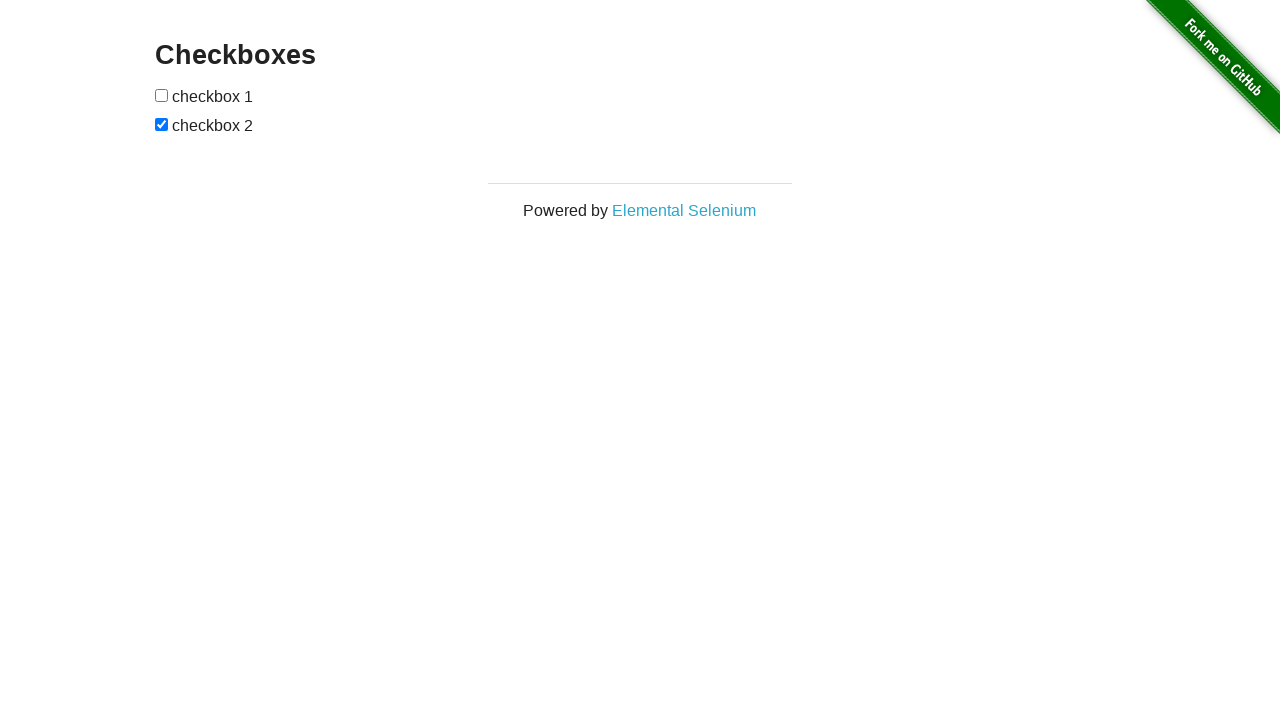

Waited for and verified Checkboxes page heading
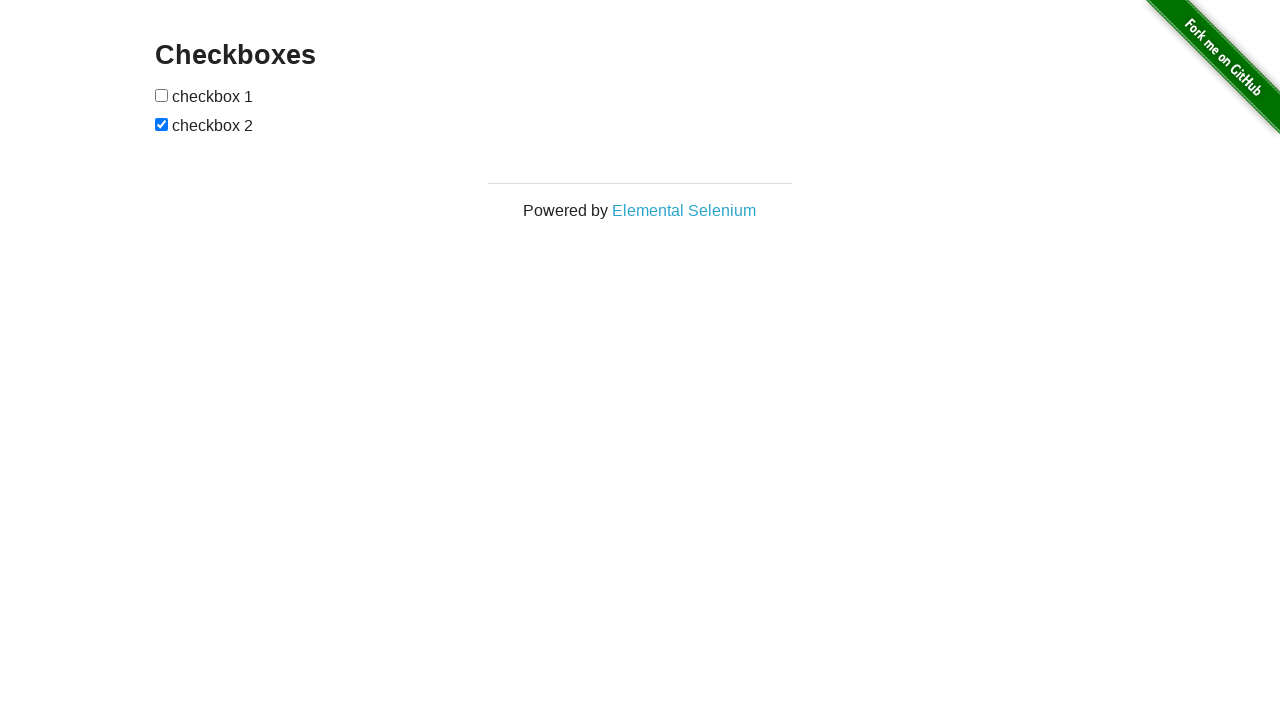

Navigated back to main page
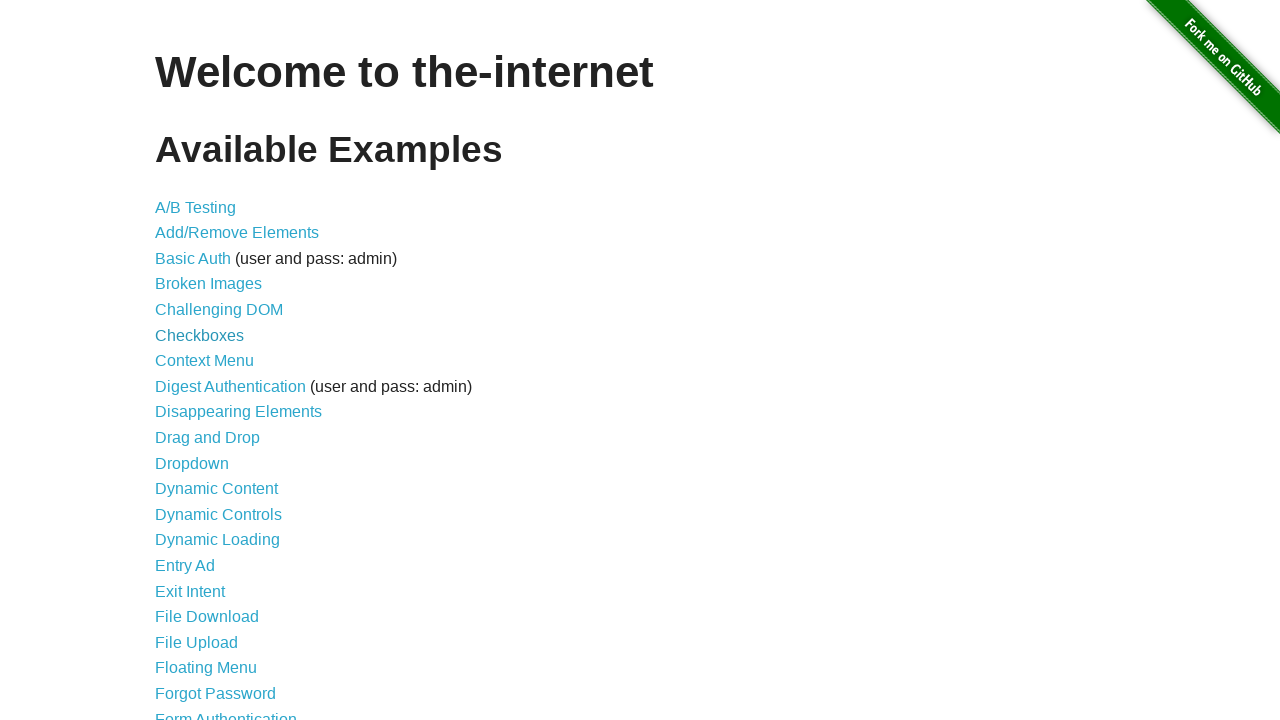

Main page loaded and header verified
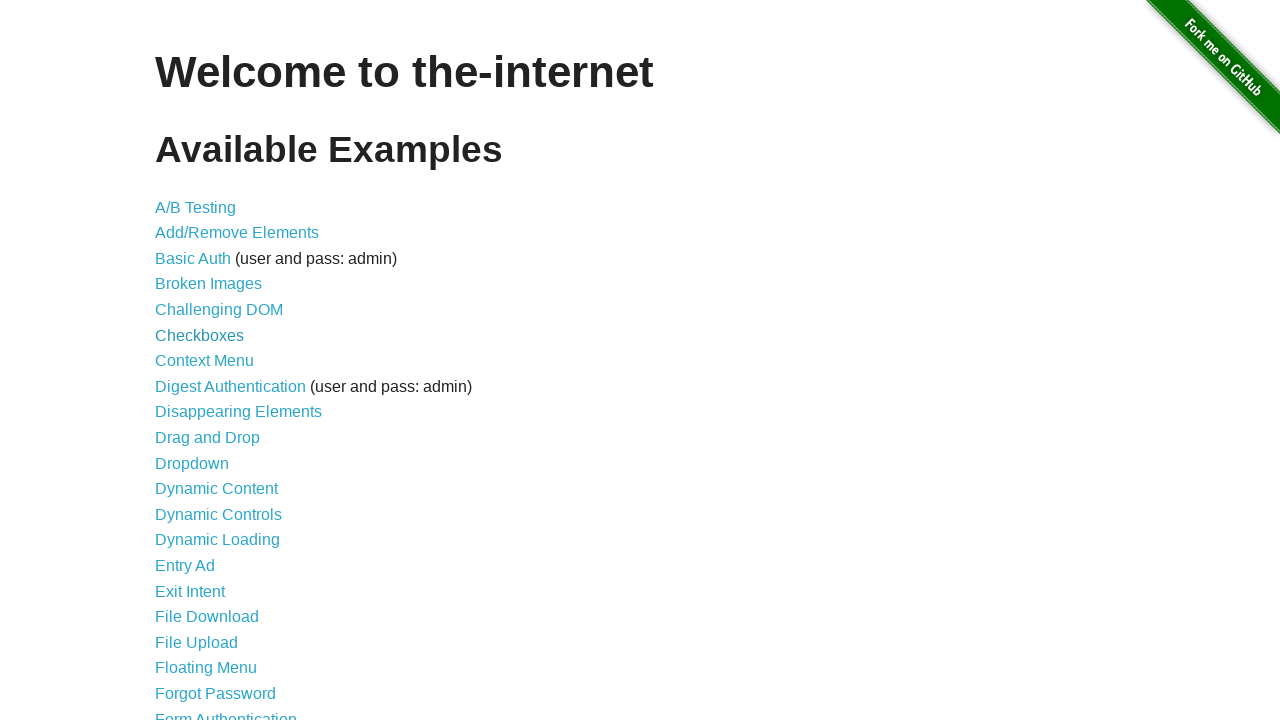

Clicked on Checkboxes link again at (200, 335) on xpath=//*[@id='content']/ul/li[6]/a
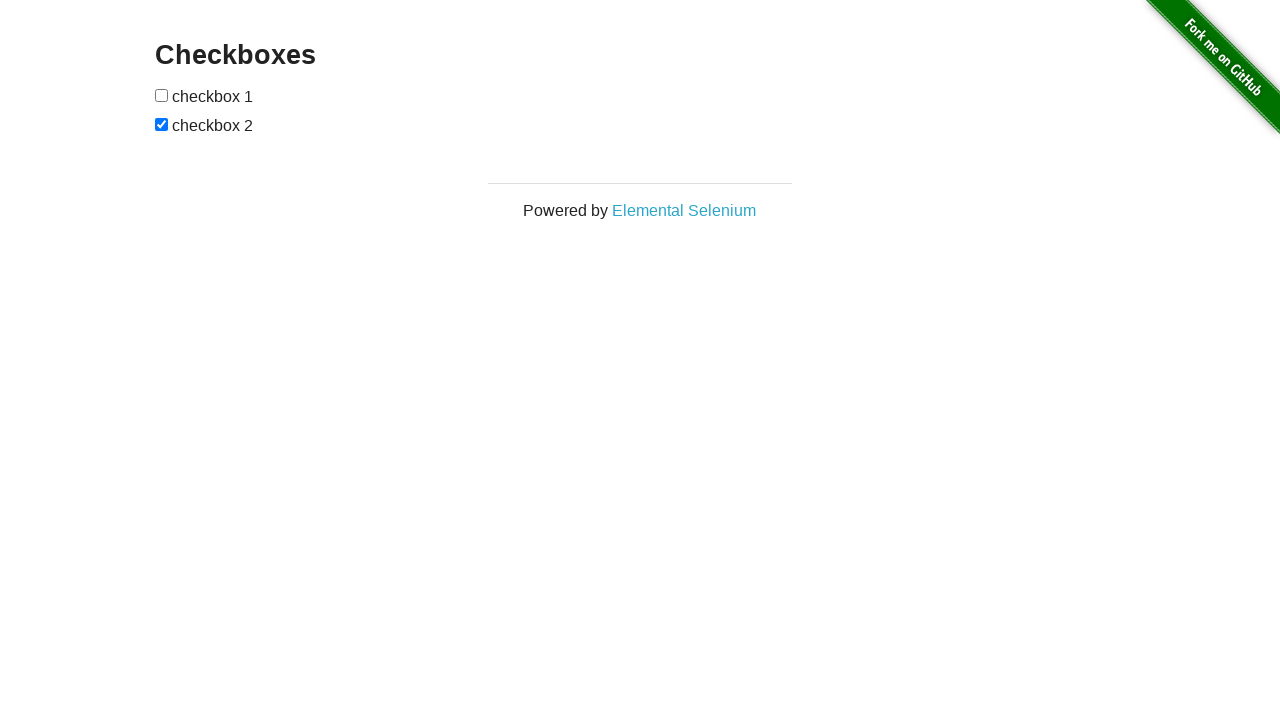

Clicked on the first checkbox at (162, 95) on xpath=//*[@id='checkboxes']/input[1]
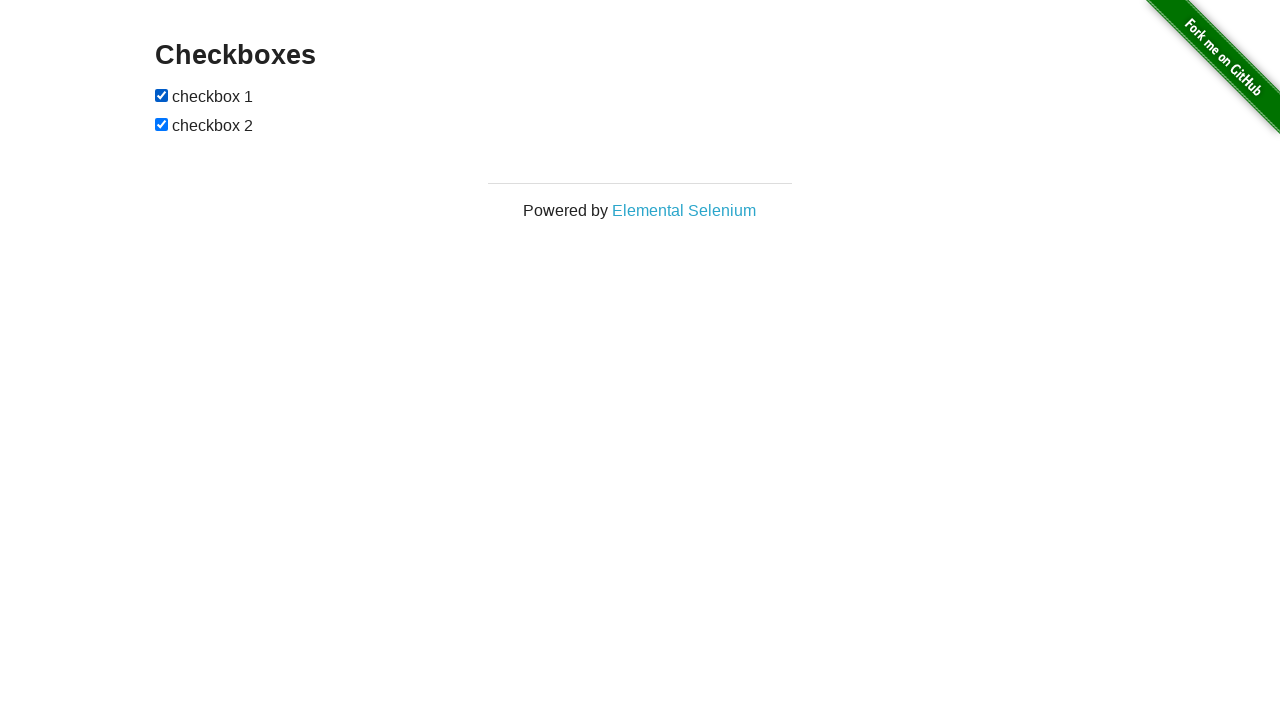

Verified checkbox state: is_checked=True
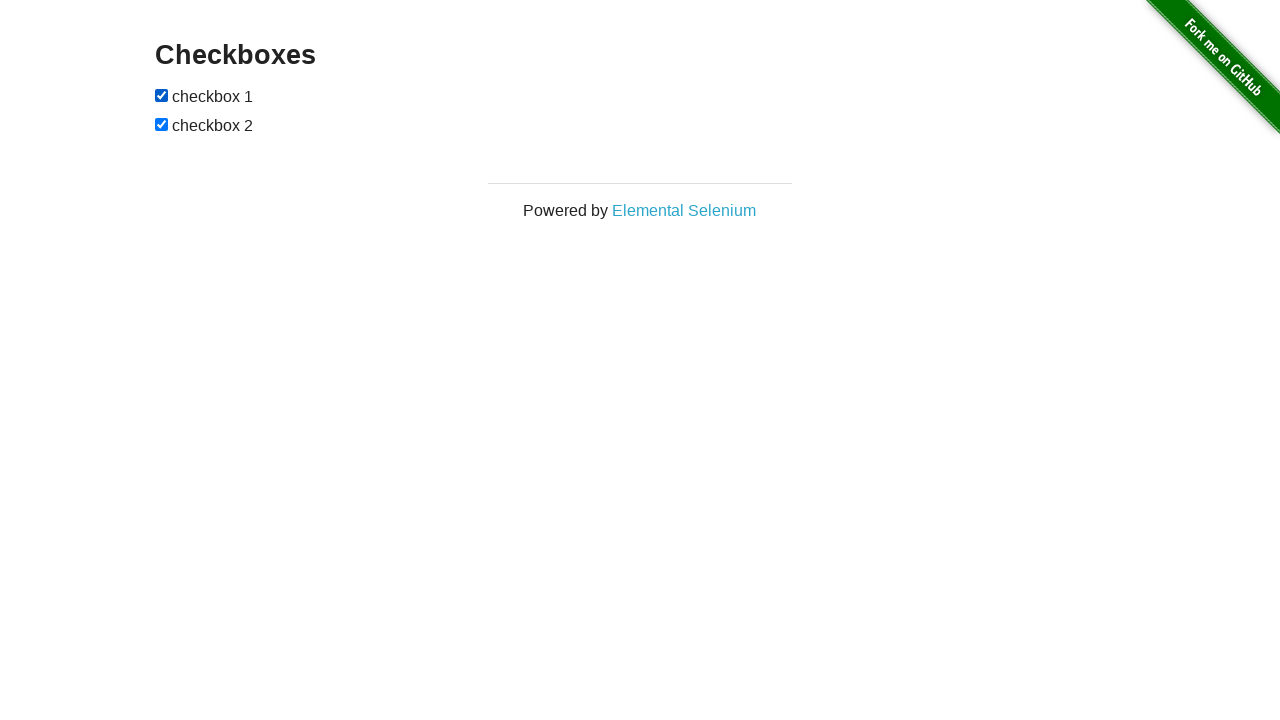

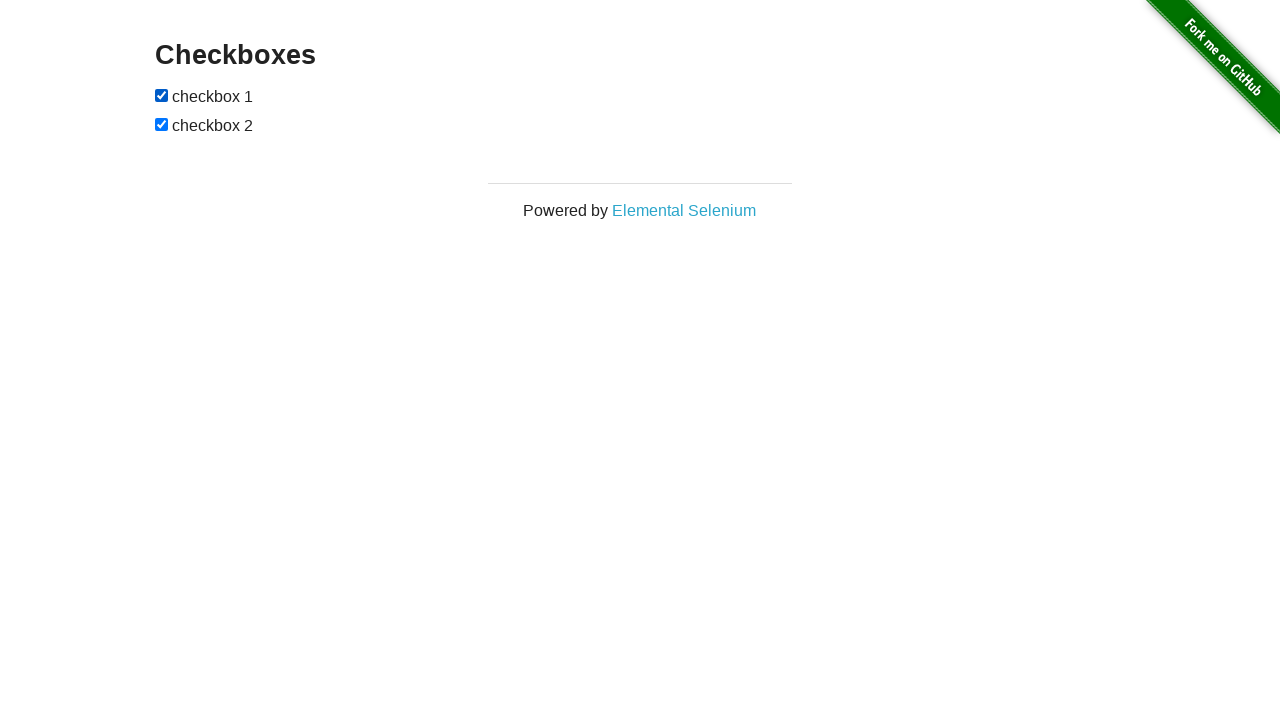